Tests flight booking form by selecting origin and destination airports, selecting a date, enabling senior citizen discount, adding passengers, selecting currency, and submitting the search form.

Starting URL: https://rahulshettyacademy.com/dropdownsPractise/

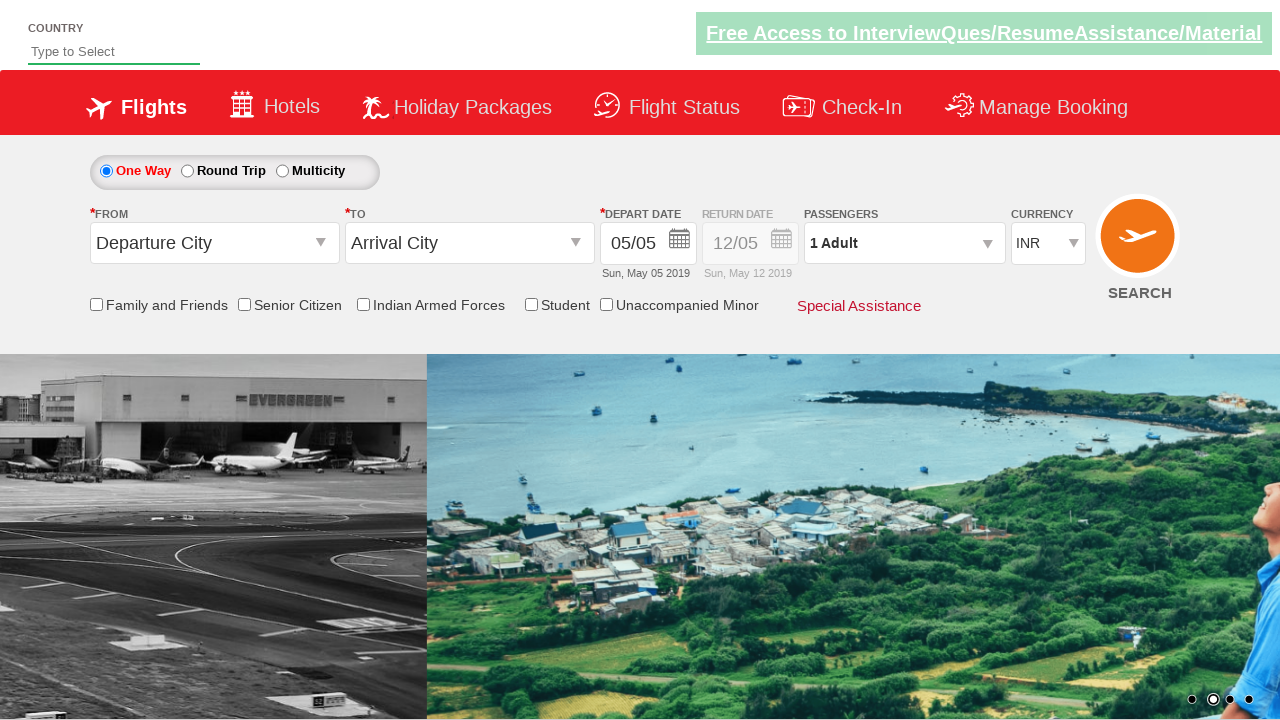

Clicked origin station dropdown at (214, 243) on #ctl00_mainContent_ddl_originStation1_CTXT
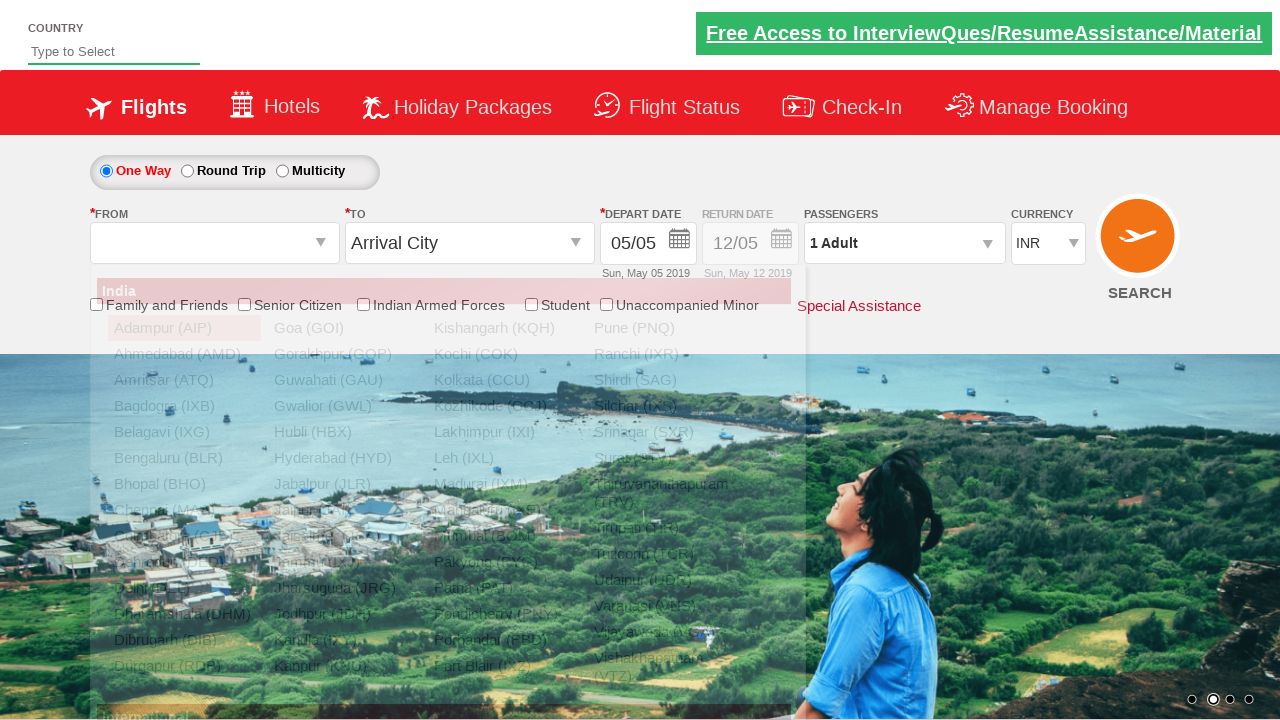

Selected Delhi (DEL) as origin airport at (184, 588) on xpath=//a[@value='DEL']
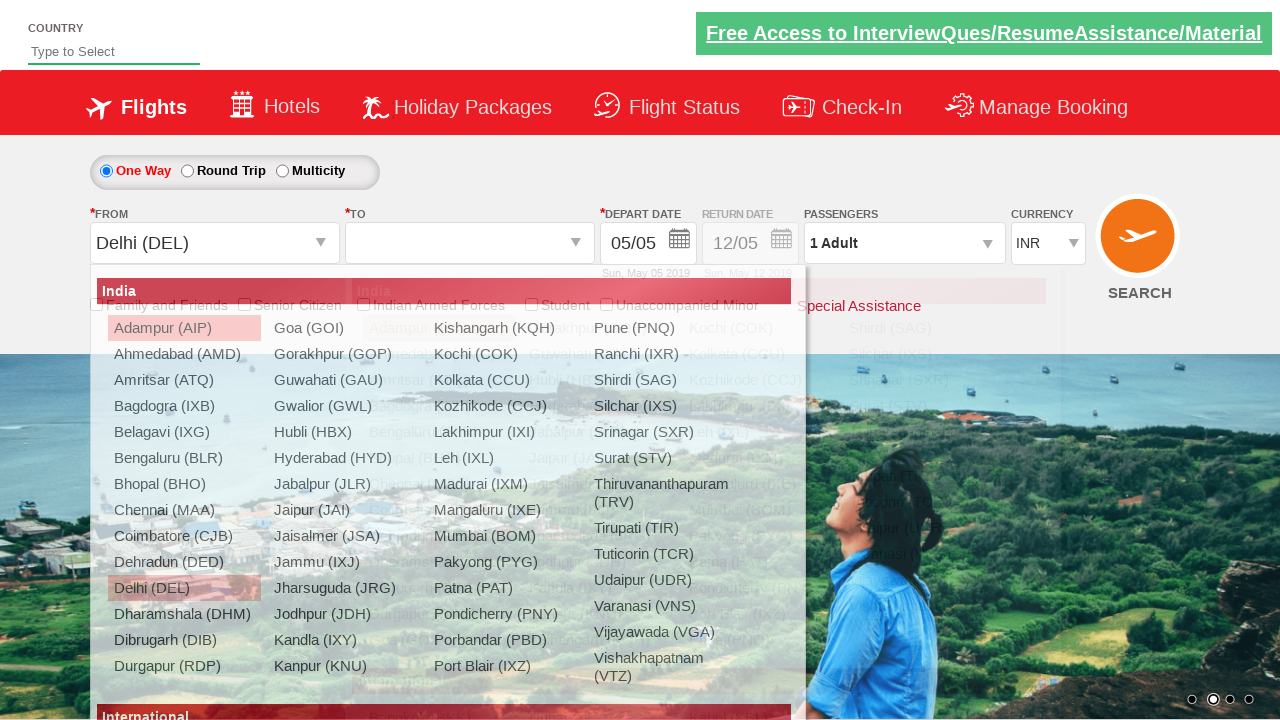

Waited for destination dropdown to be ready
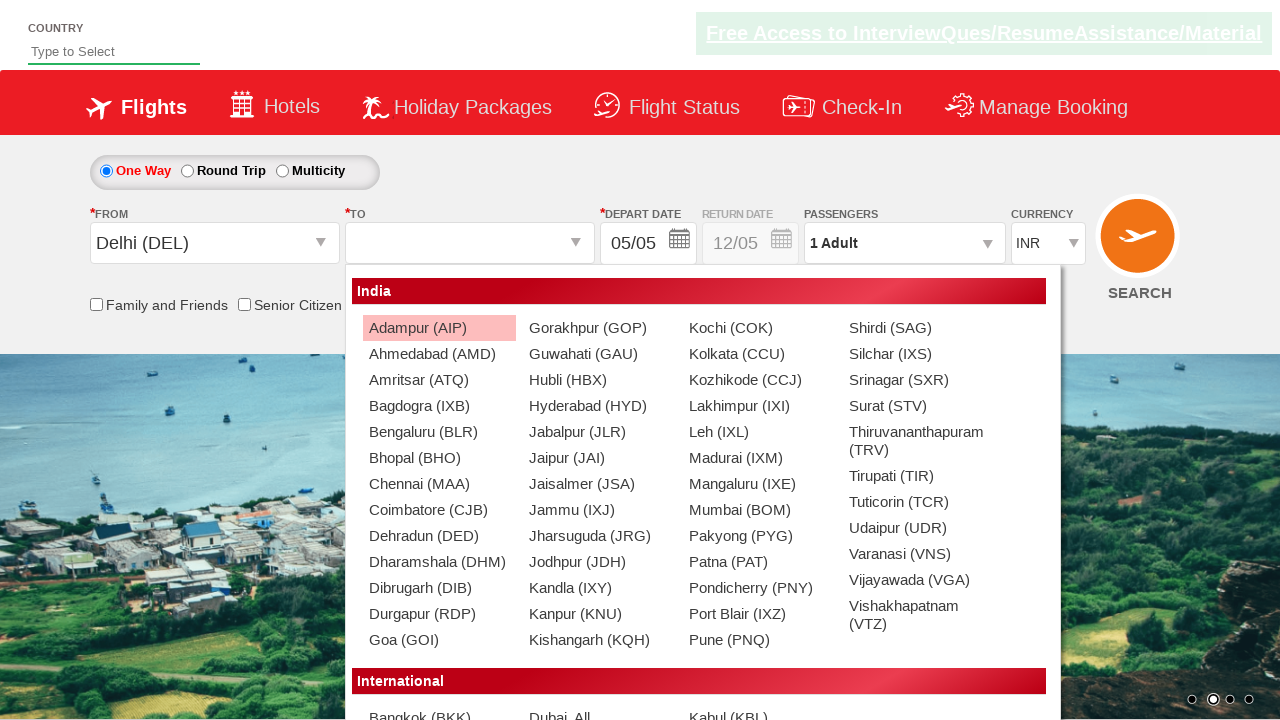

Selected Chennai (MAA) as destination airport at (439, 484) on xpath=//div[@id='glsctl00_mainContent_ddl_destinationStation1_CTNR']//a[@value='
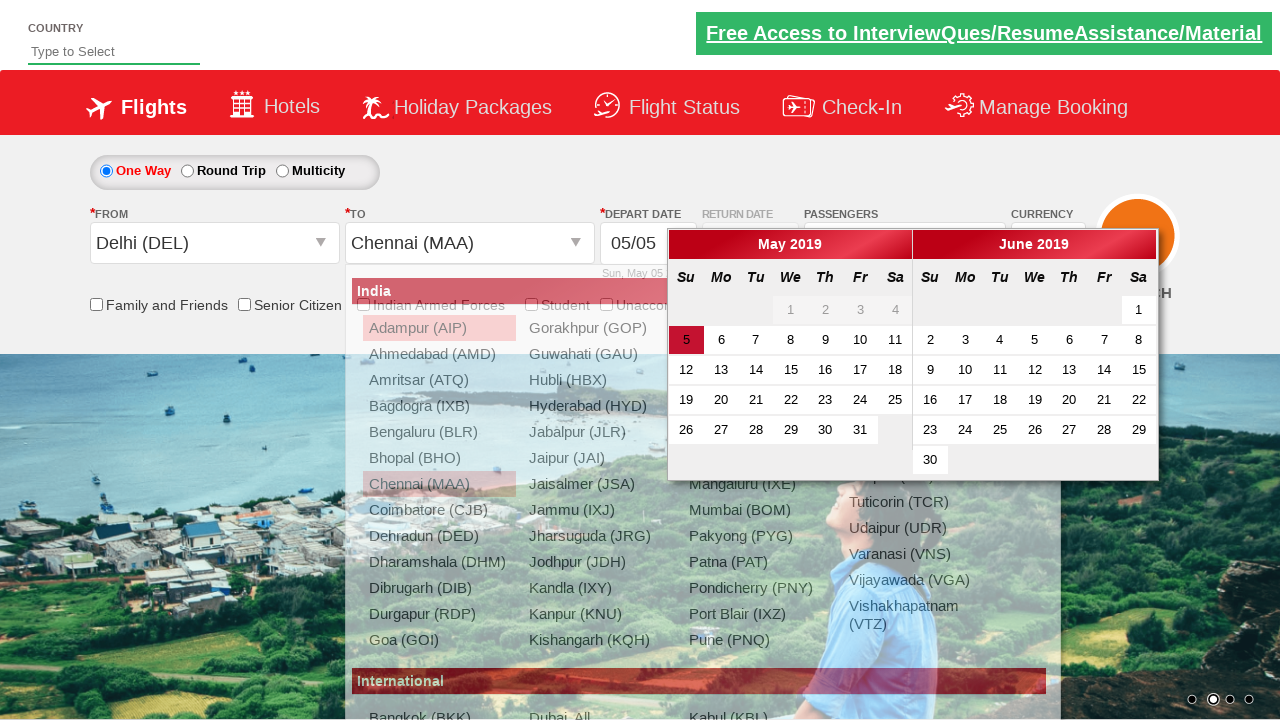

Selected date from calendar at (686, 340) on xpath=//a[@class='ui-state-default ui-state-active']
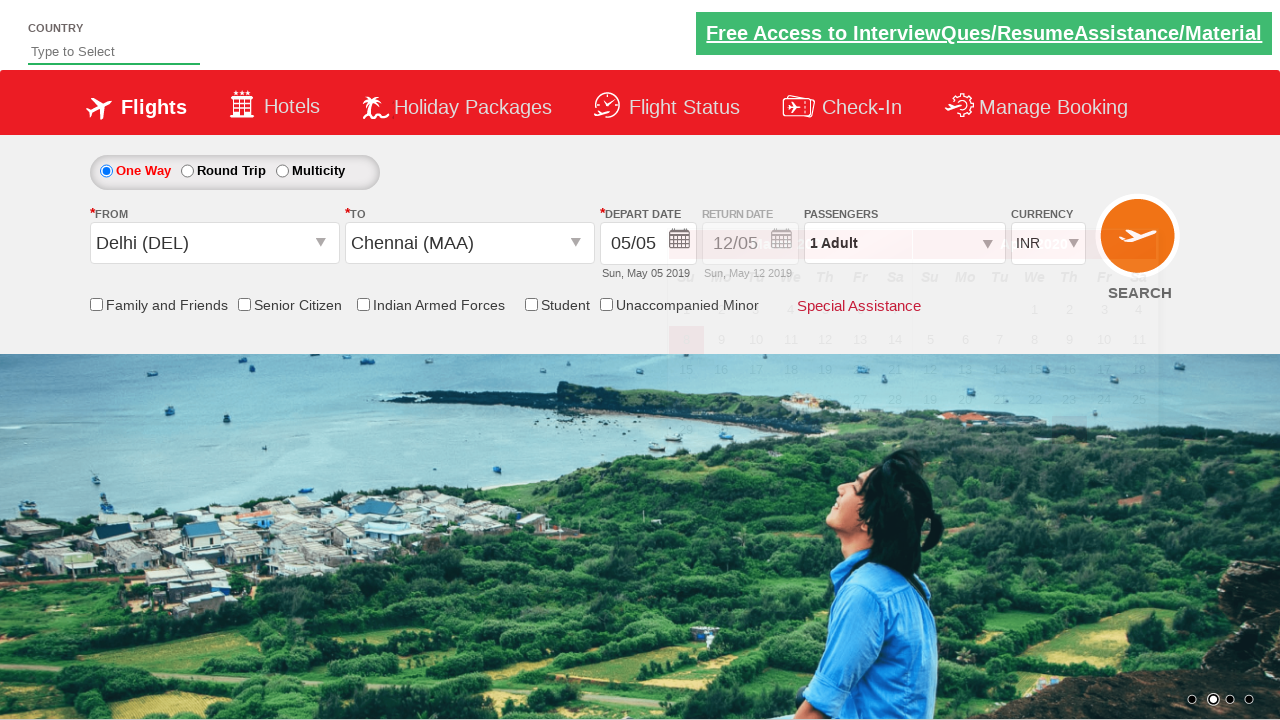

Enabled senior citizen discount checkbox at (244, 304) on xpath=//input[contains(@name,'SeniorCitizenDiscount')]
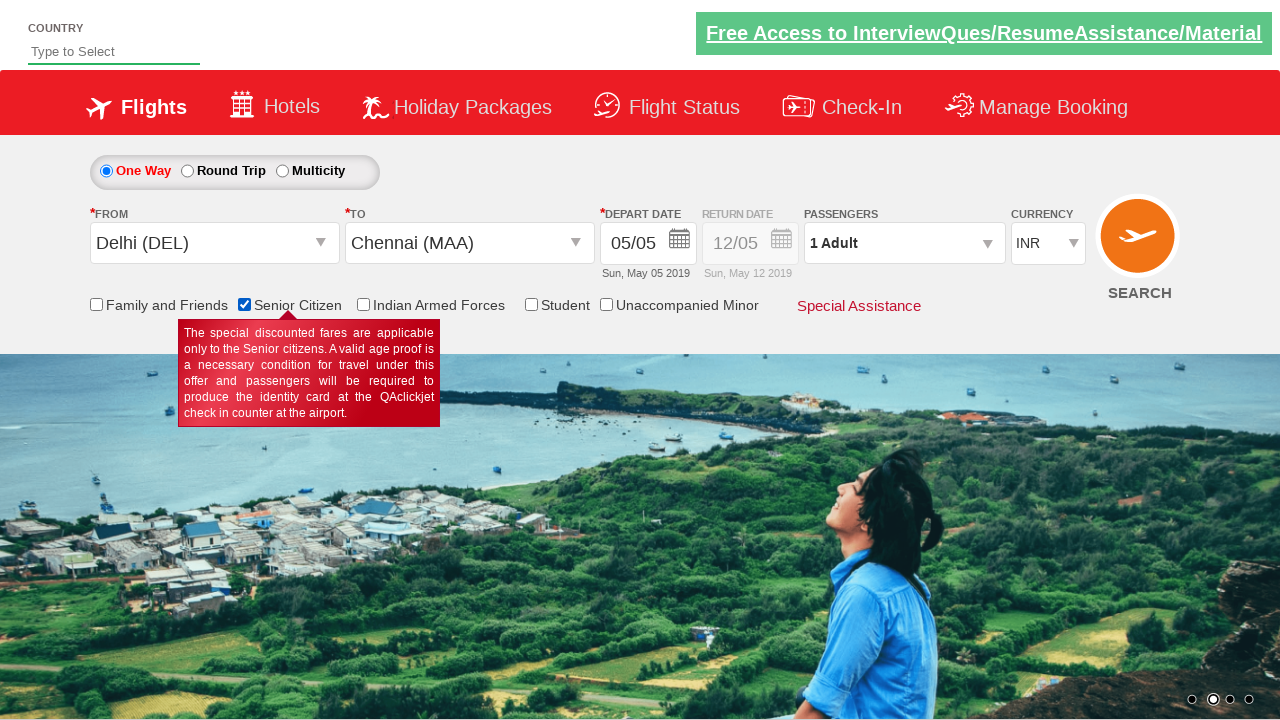

Clicked passenger information dropdown at (904, 243) on xpath=//div[@id='divpaxinfo']
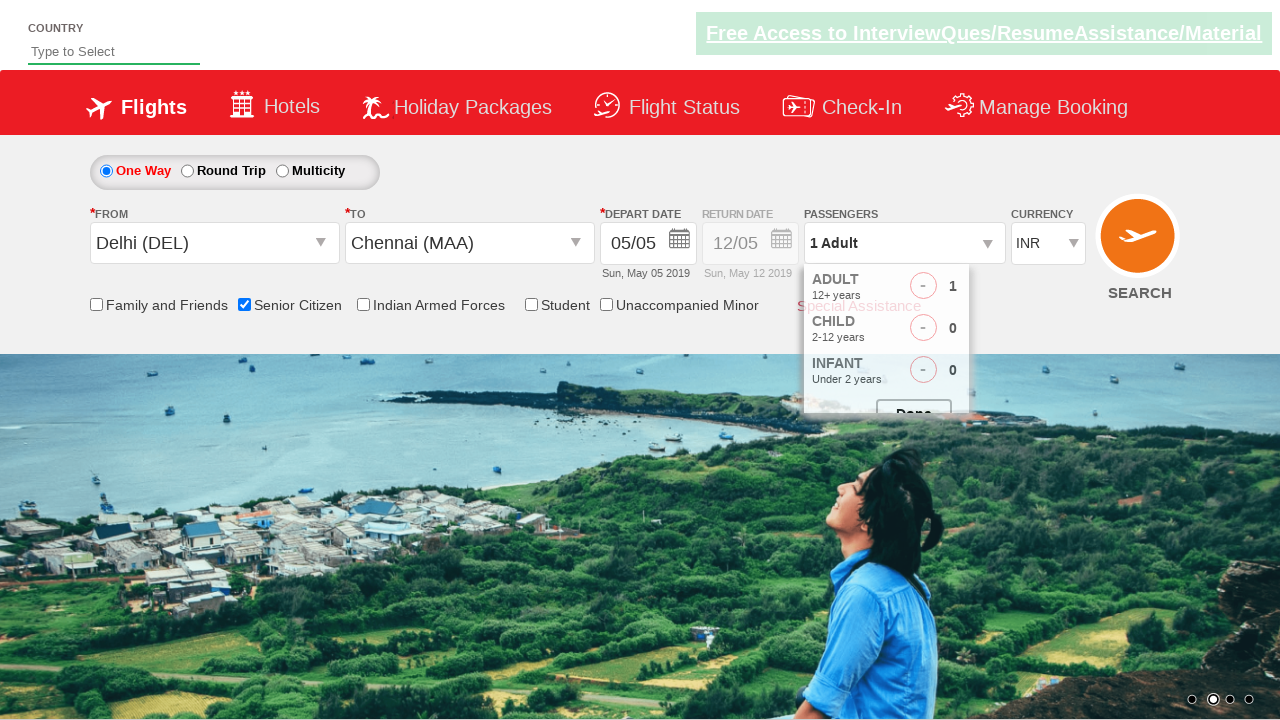

Waited for passenger selection panel to load
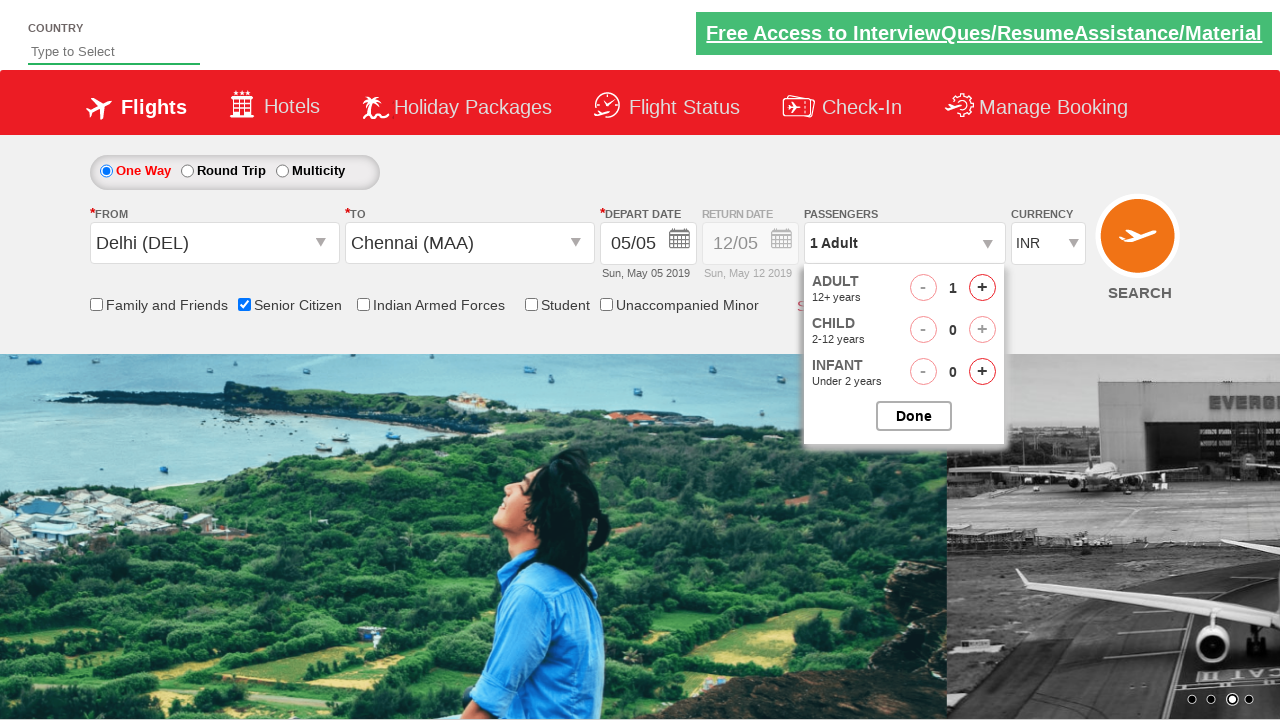

Incremented adult passenger count (first click) at (982, 288) on #hrefIncAdt
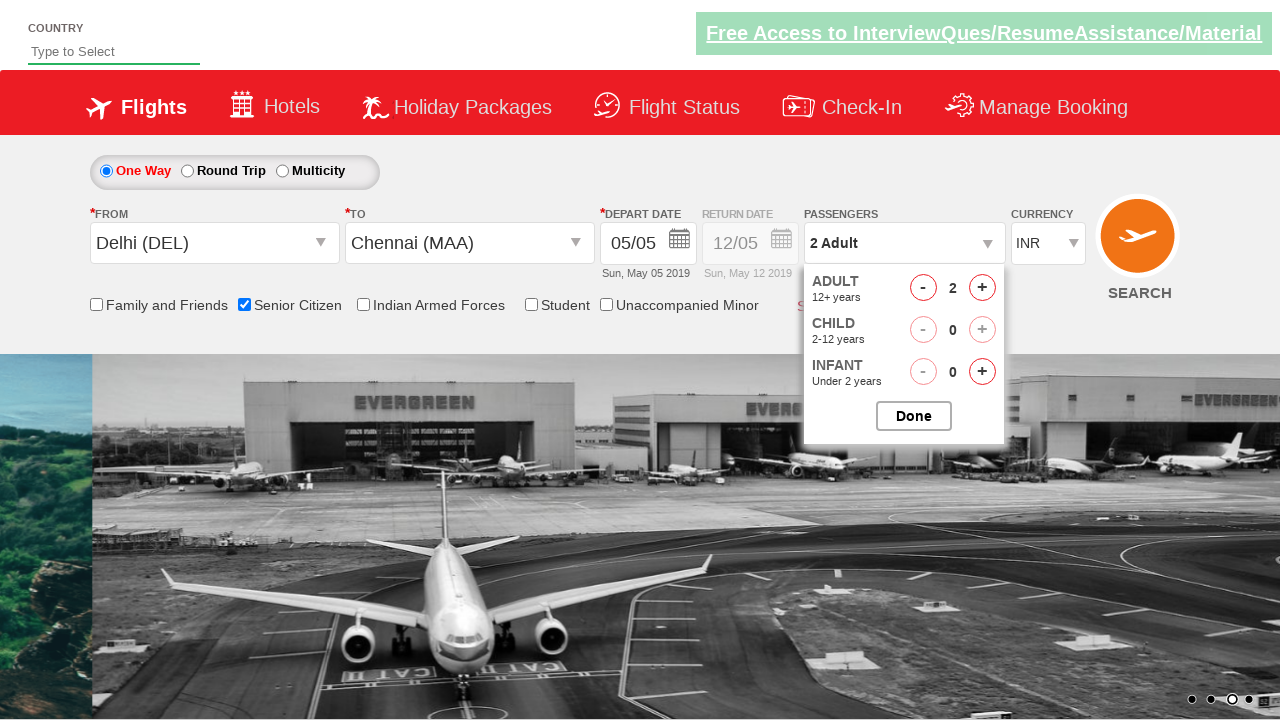

Incremented adult passenger count (second click) - now 3 adults at (982, 288) on #hrefIncAdt
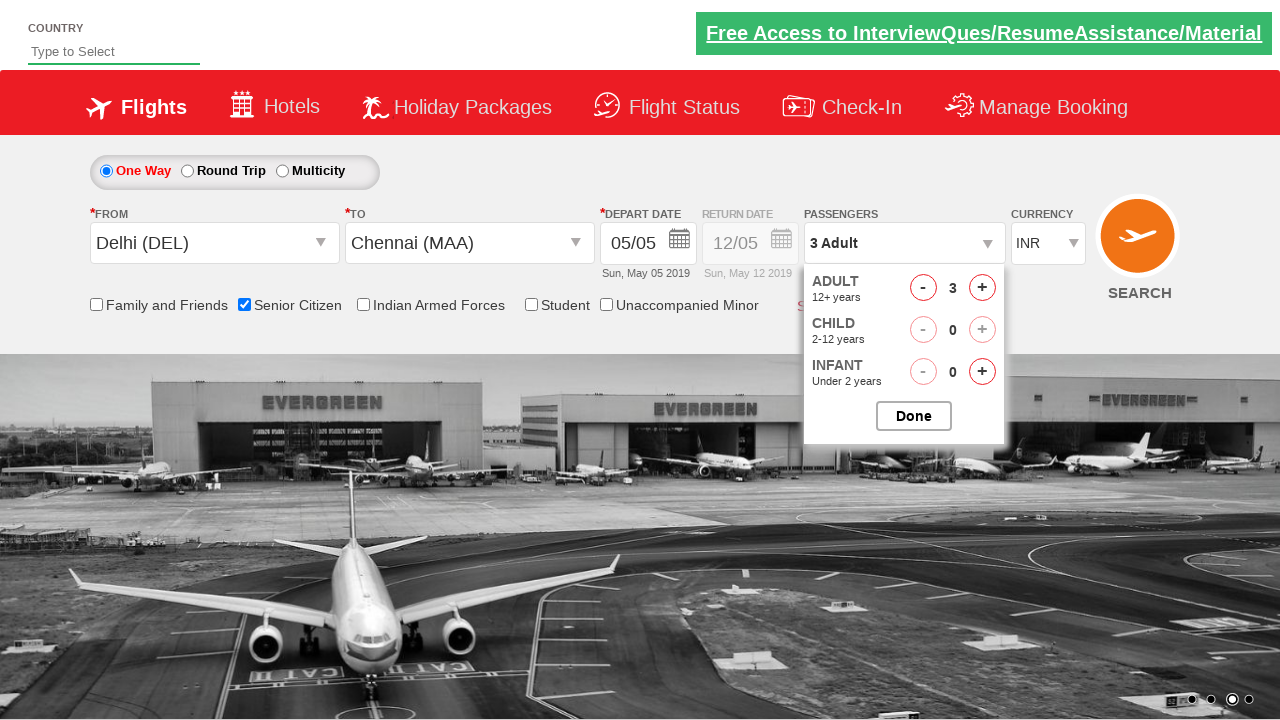

Closed passenger selection popup at (914, 416) on #btnclosepaxoption
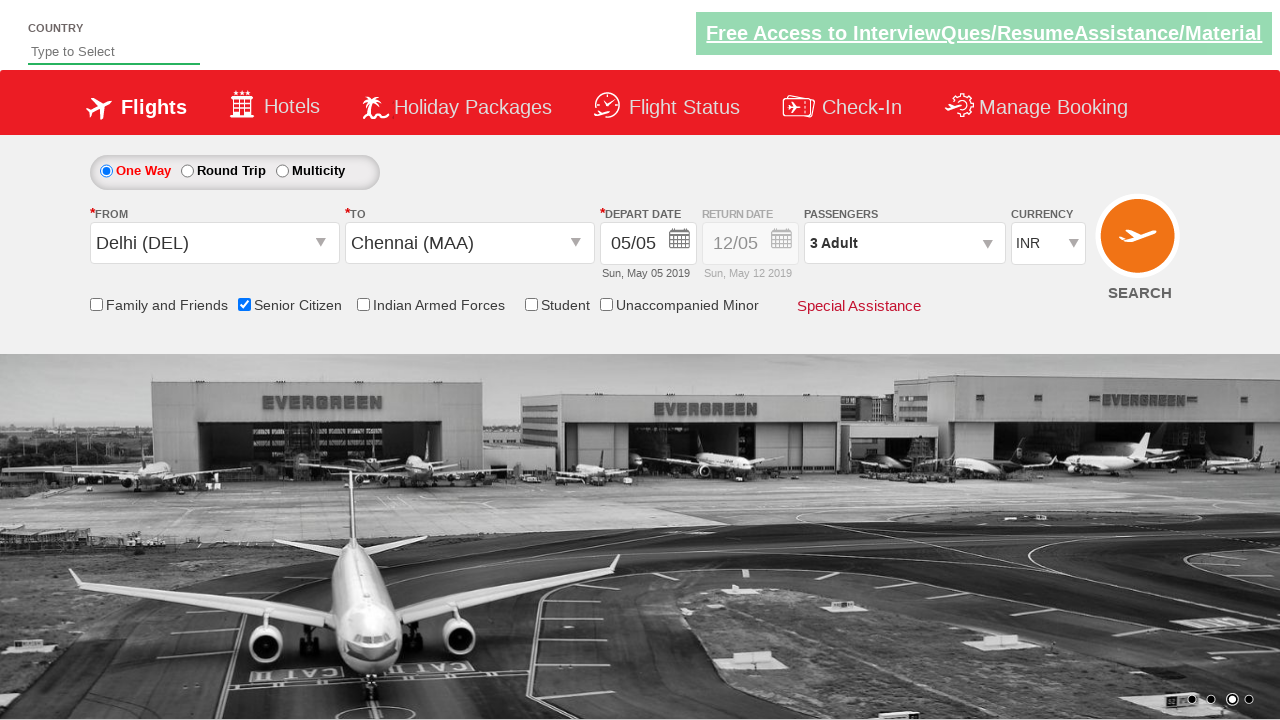

Selected AED currency from dropdown on #ctl00_mainContent_DropDownListCurrency
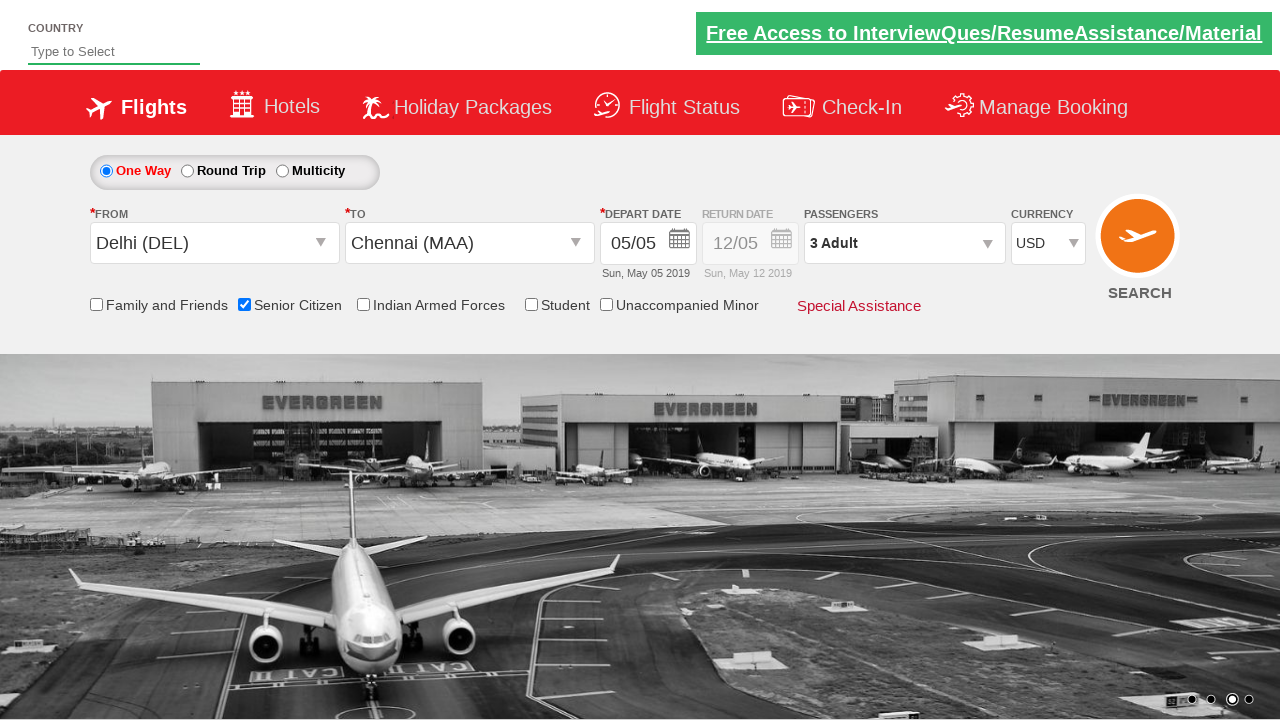

Clicked Find Flights button to submit search form at (1140, 245) on #ctl00_mainContent_btn_FindFlights
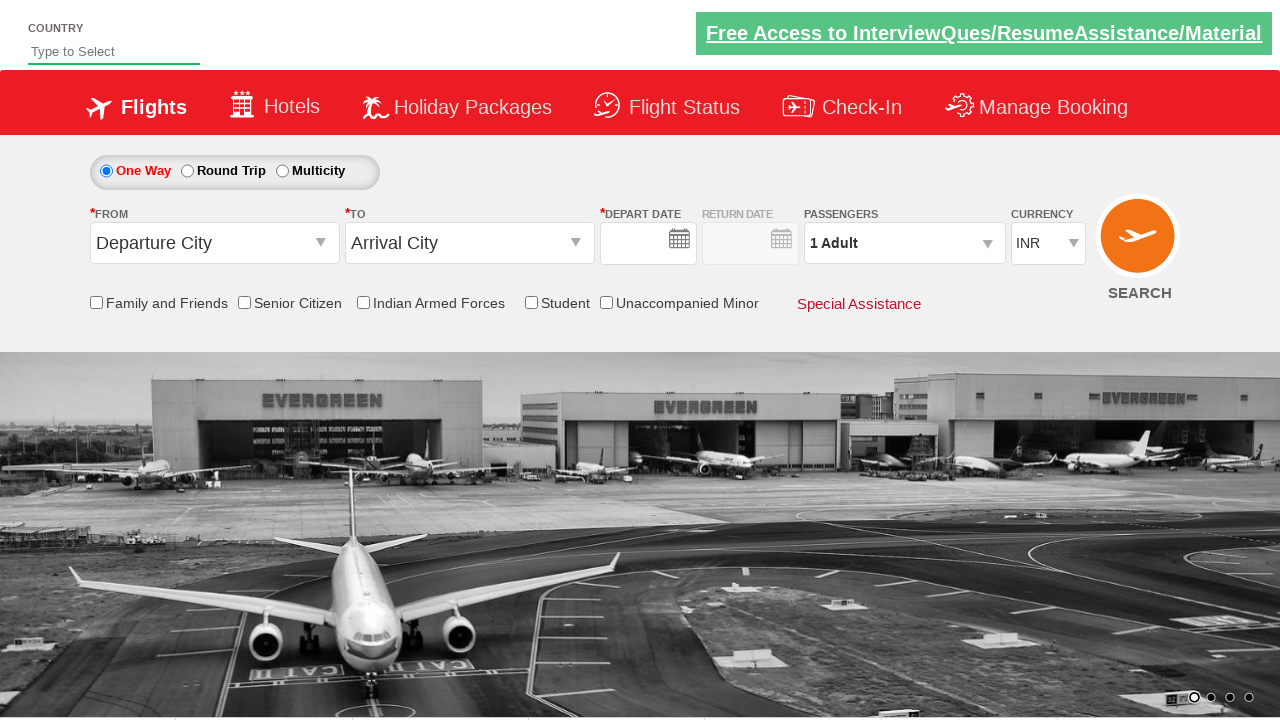

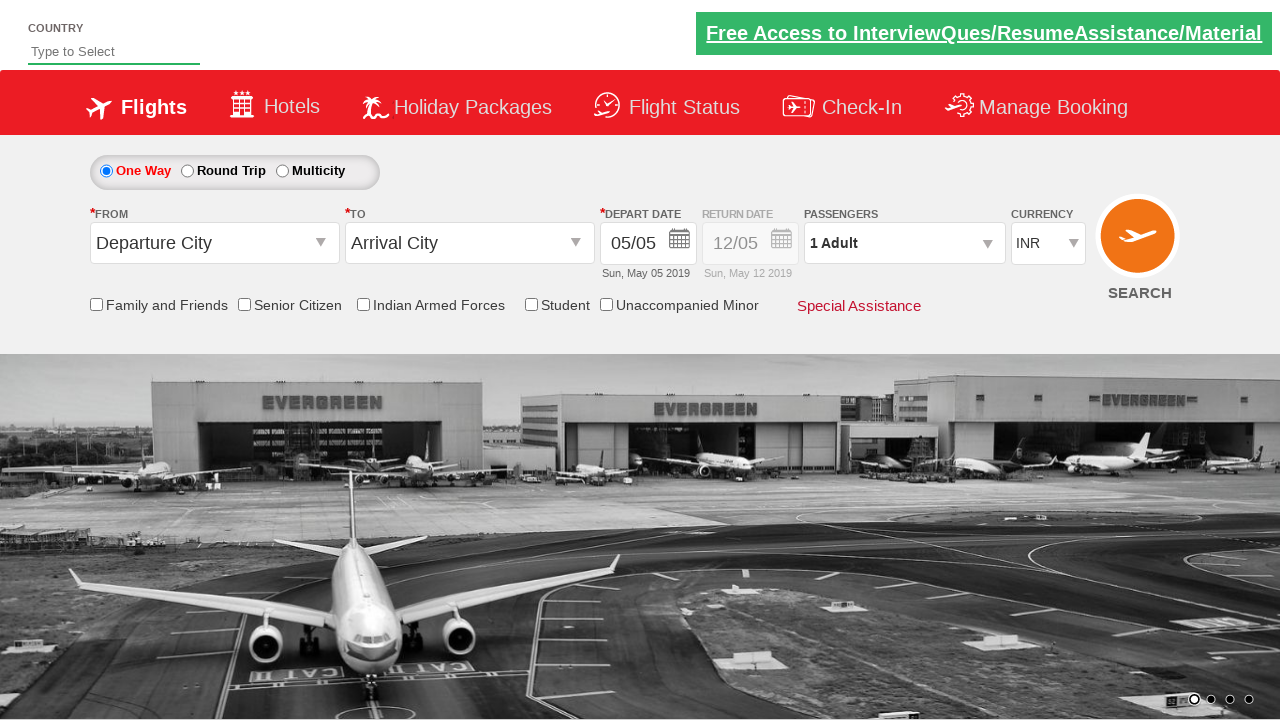